Tests JavaScript injection capability by loading jQuery and jQuery Growl library onto a page, then displaying various notification messages (standard, error, notice, warning).

Starting URL: http://the-internet.herokuapp.com/

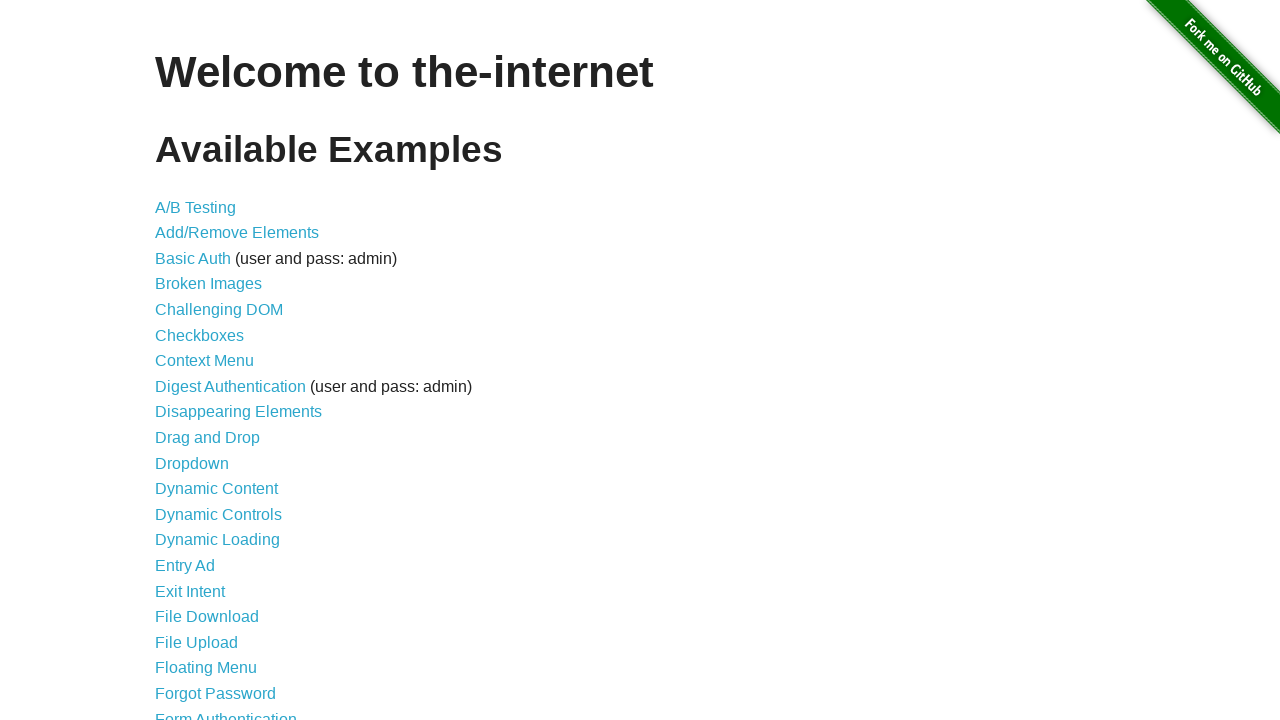

Injected jQuery library onto page
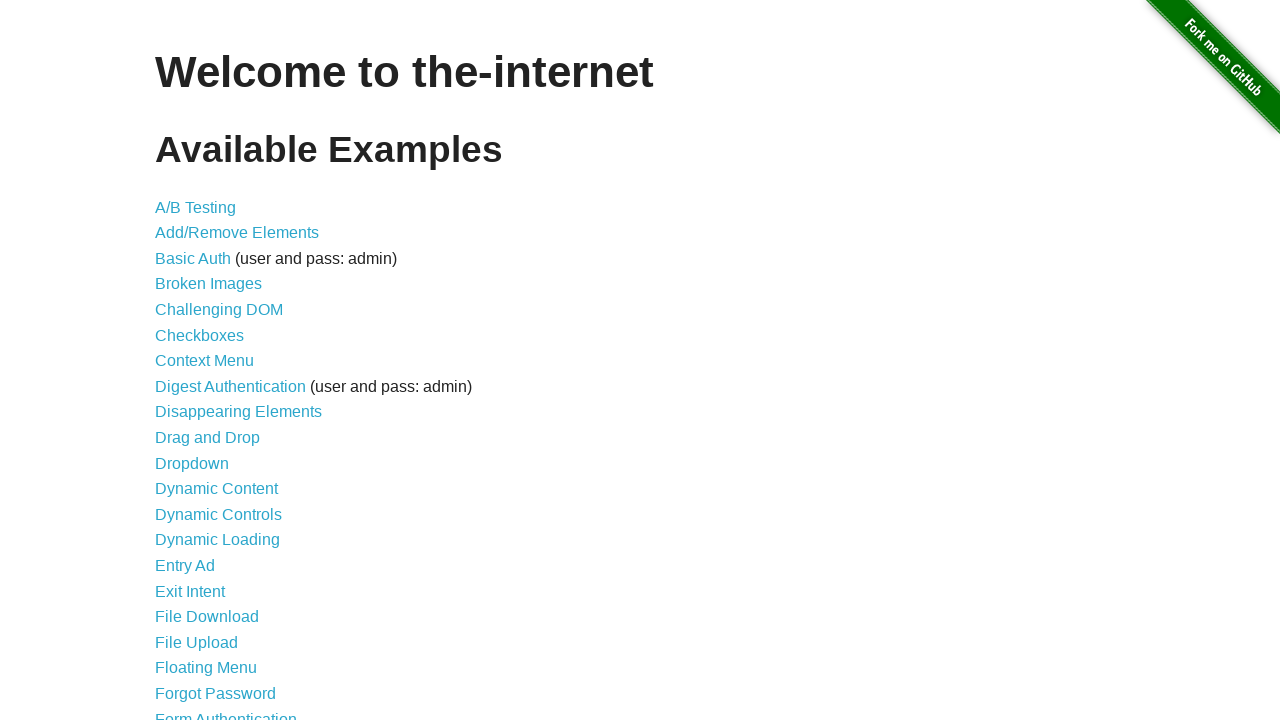

Confirmed jQuery has loaded
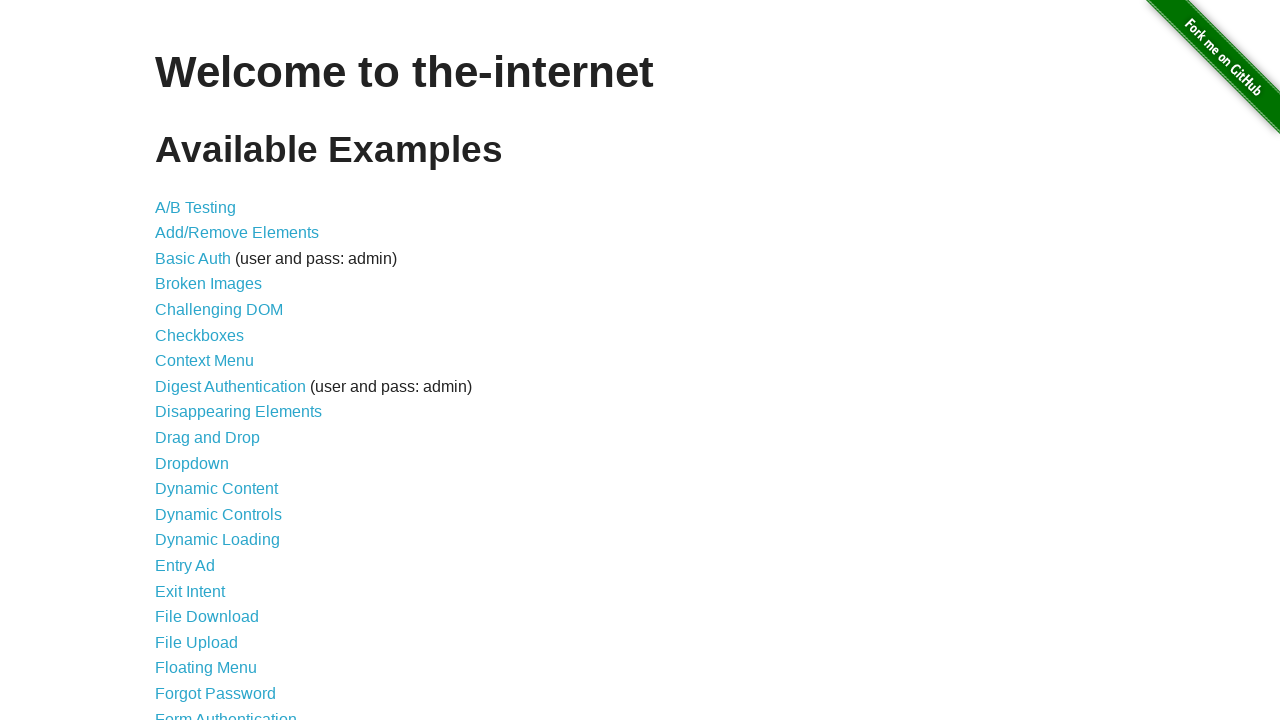

Loaded jQuery Growl library via $.getScript()
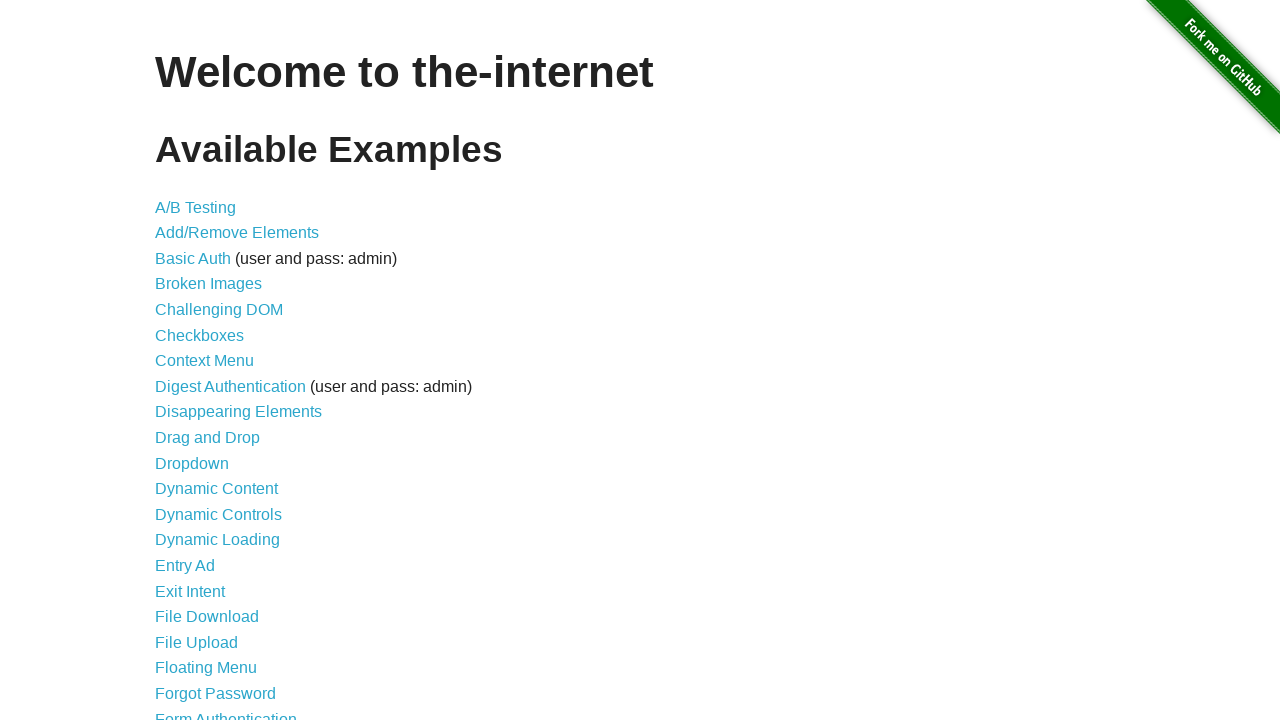

Injected jQuery Growl CSS stylesheet
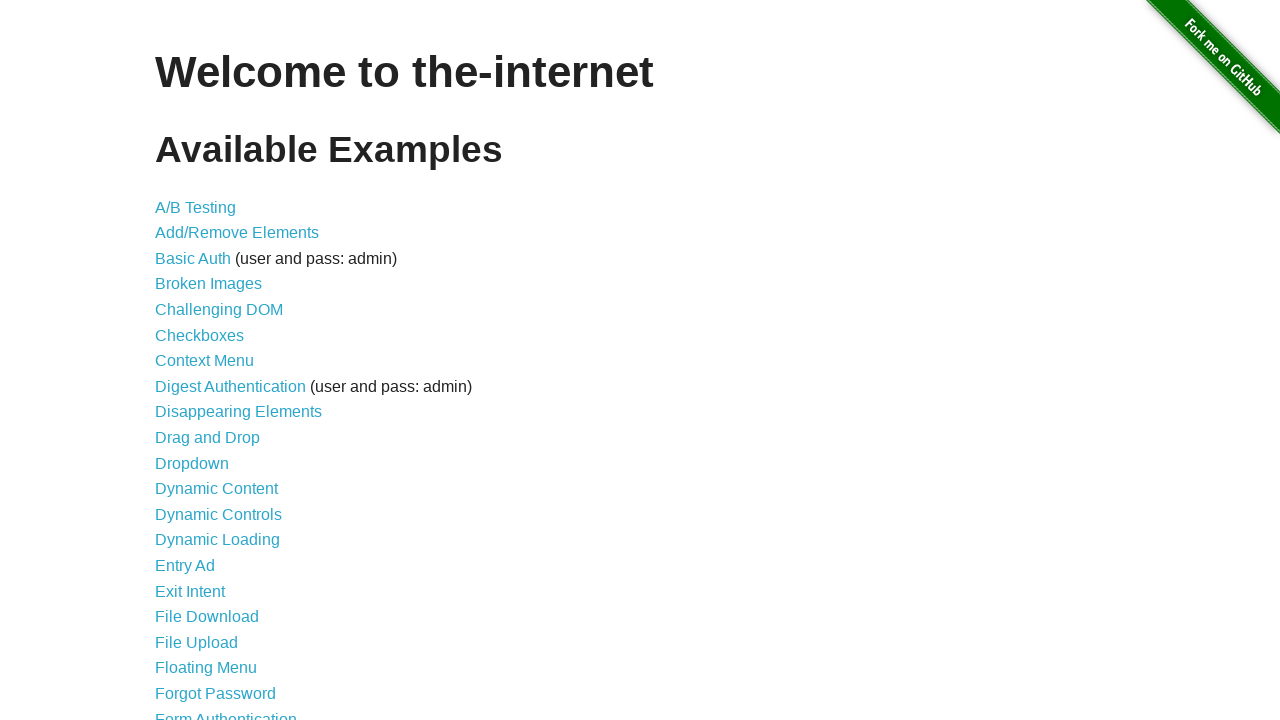

Confirmed jQuery Growl is available
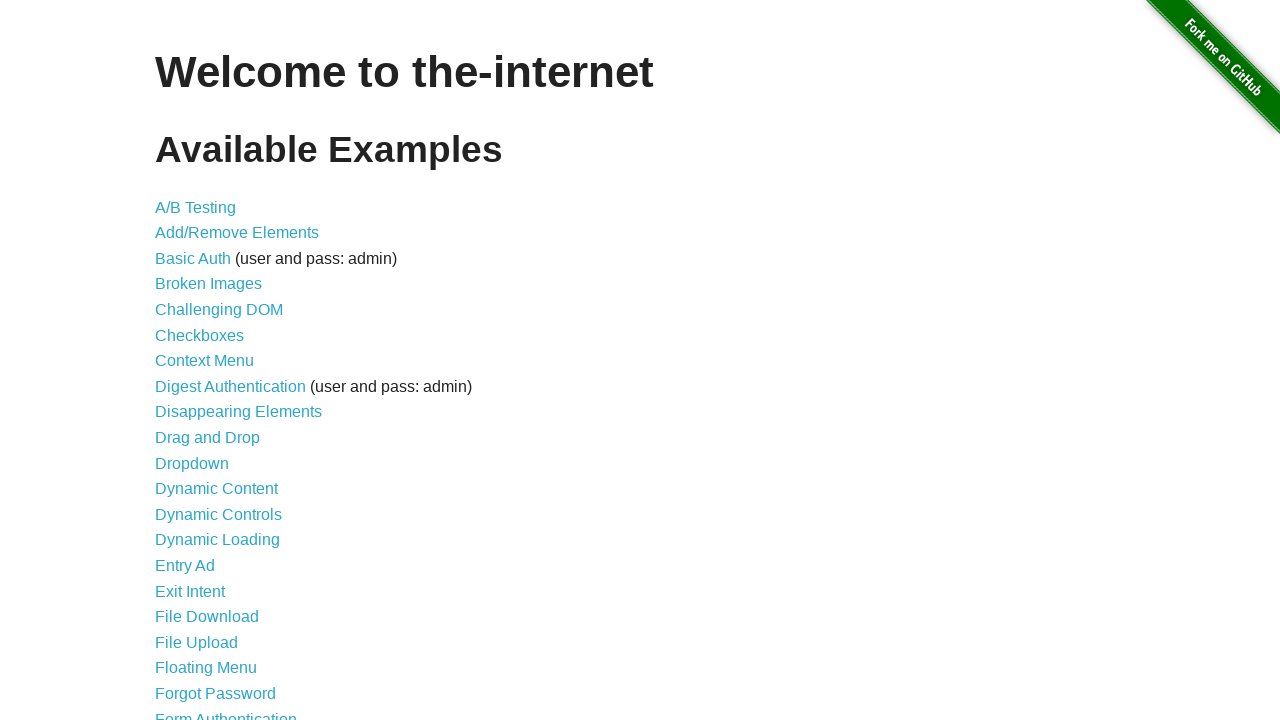

Displayed standard growl notification (GET /)
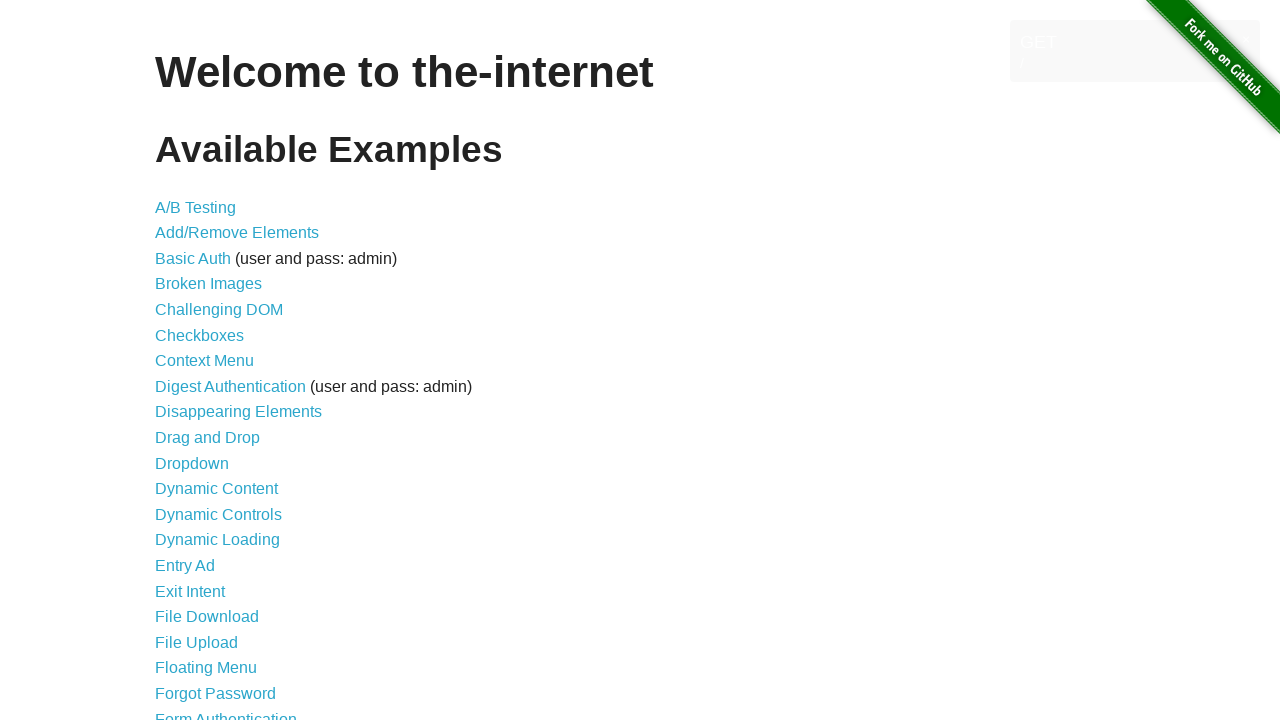

Displayed error growl notification
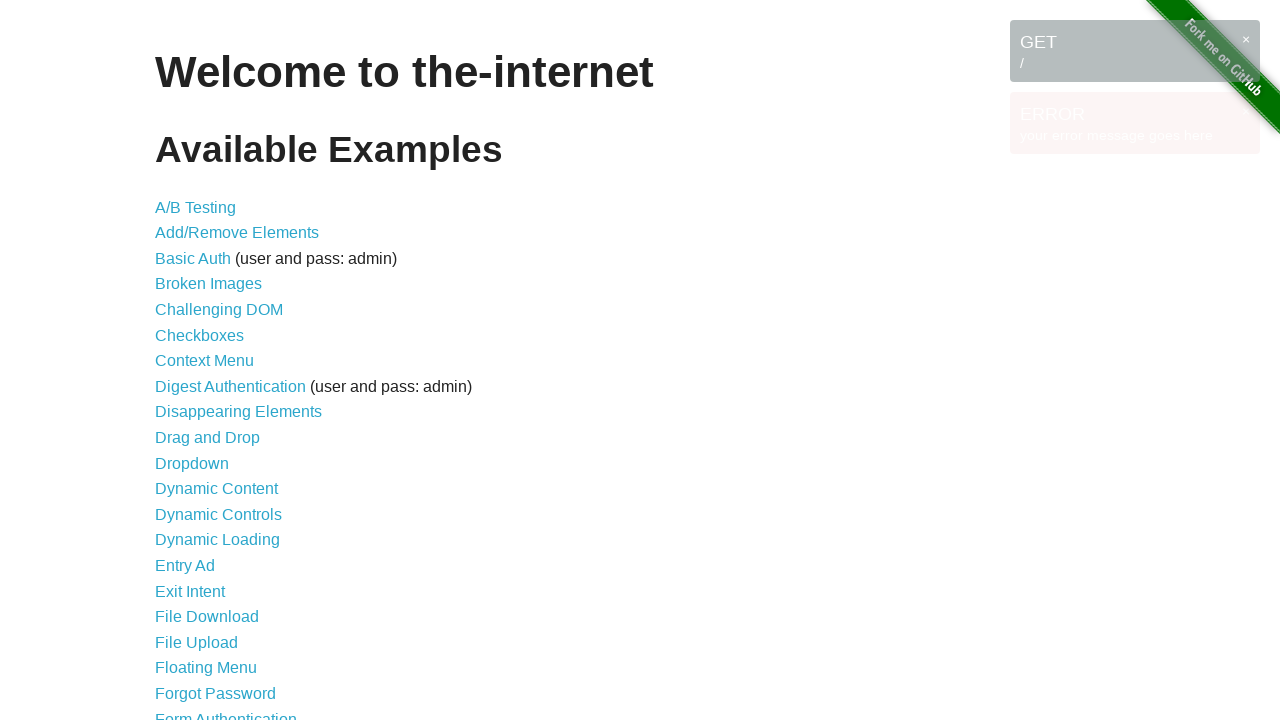

Displayed notice growl notification
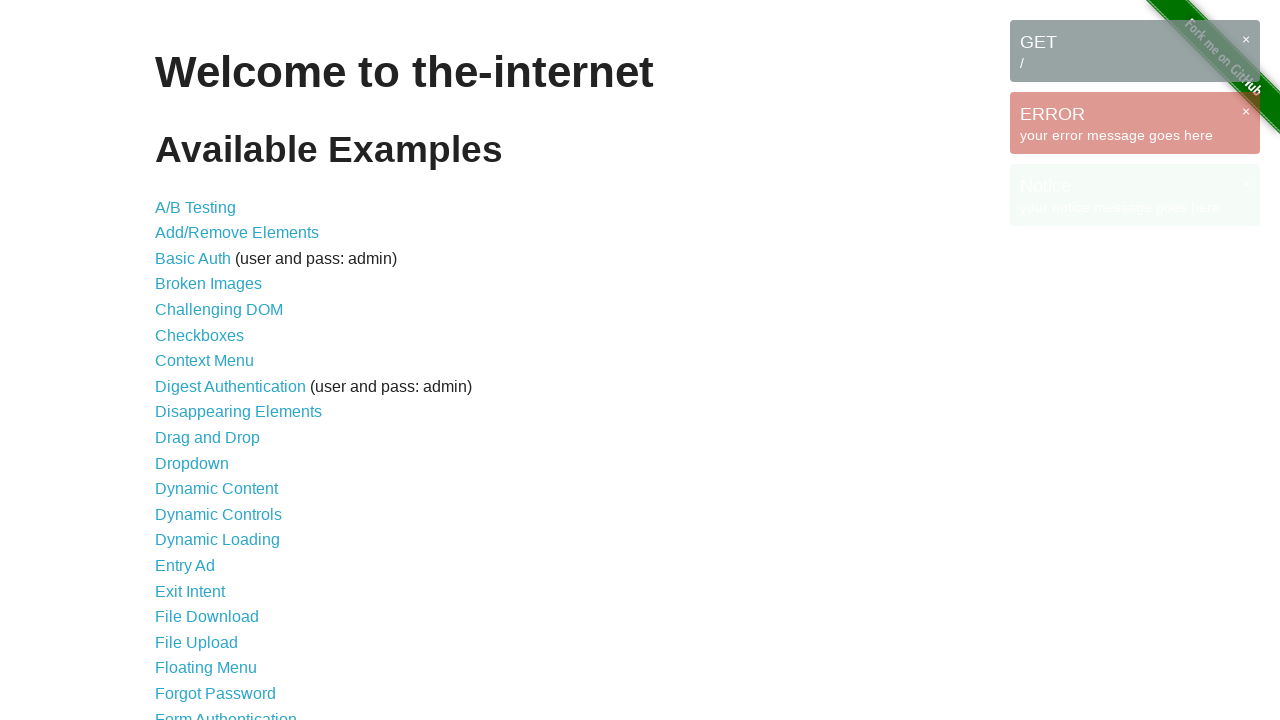

Displayed warning growl notification
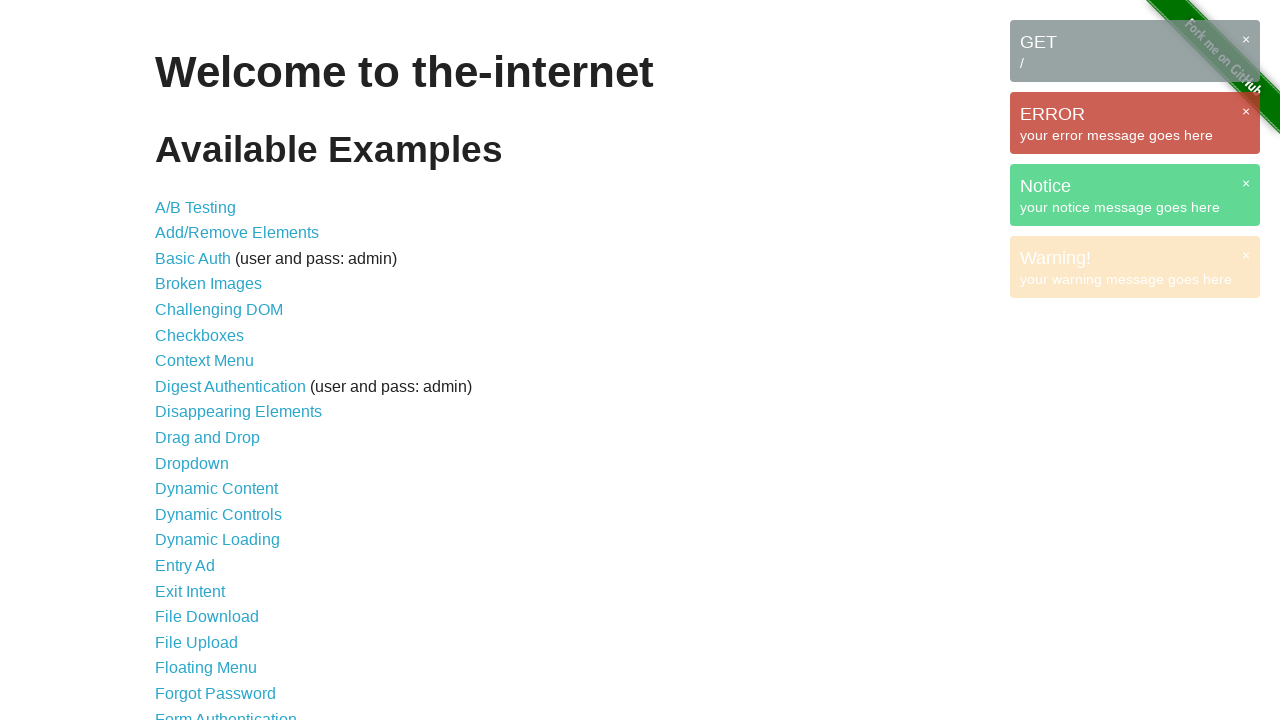

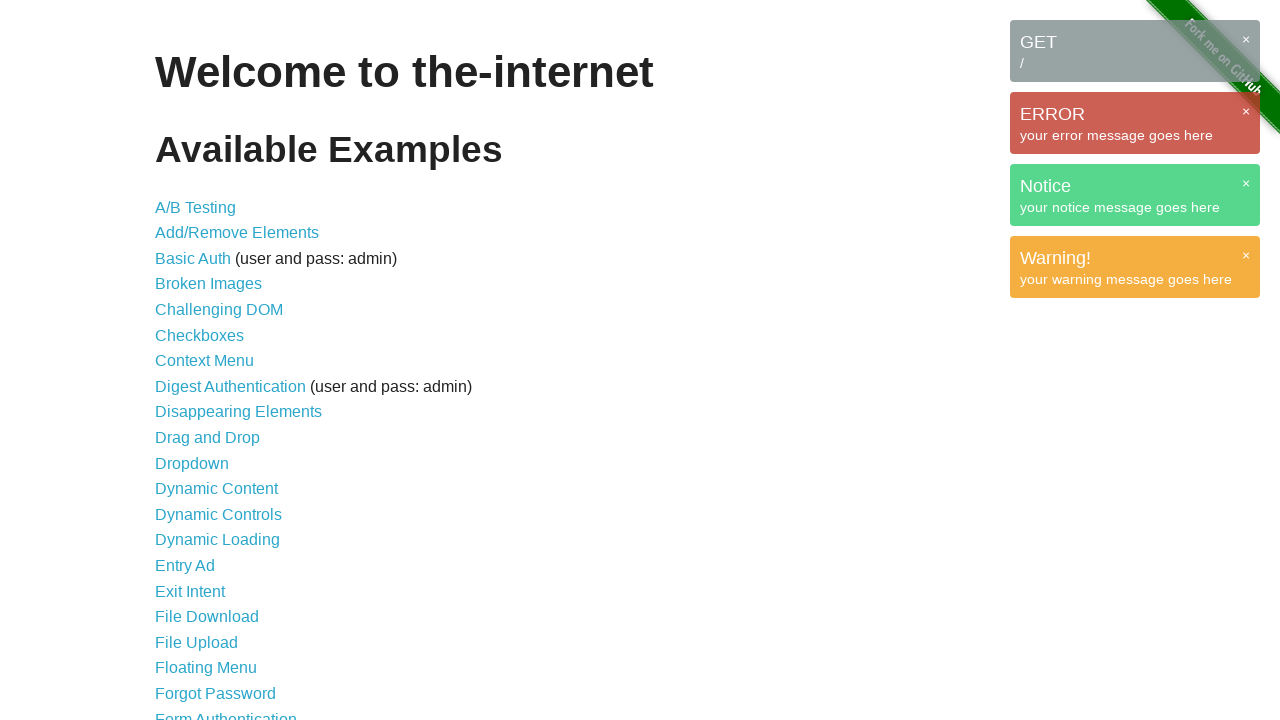